Tests passenger selection dropdown functionality by incrementing adult passenger count multiple times and verifying the updated value

Starting URL: https://rahulshettyacademy.com/dropdownsPractise/

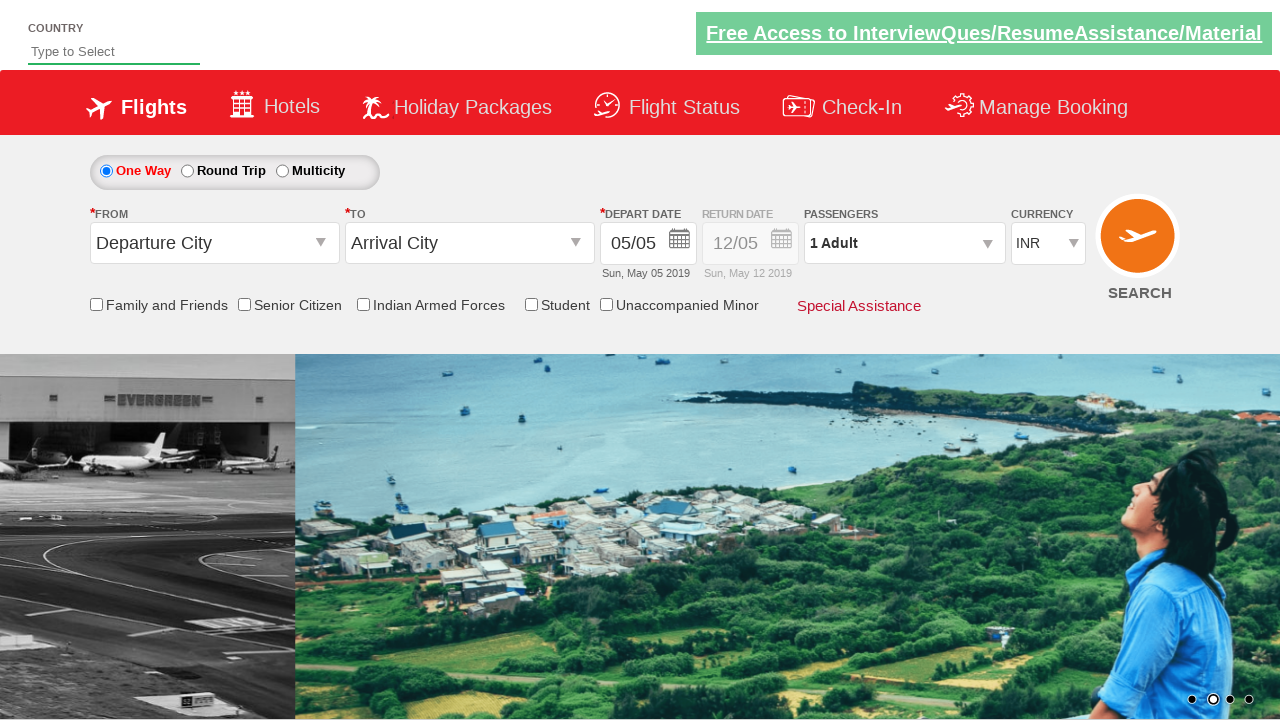

Clicked on passenger info dropdown to open it at (904, 243) on #divpaxinfo
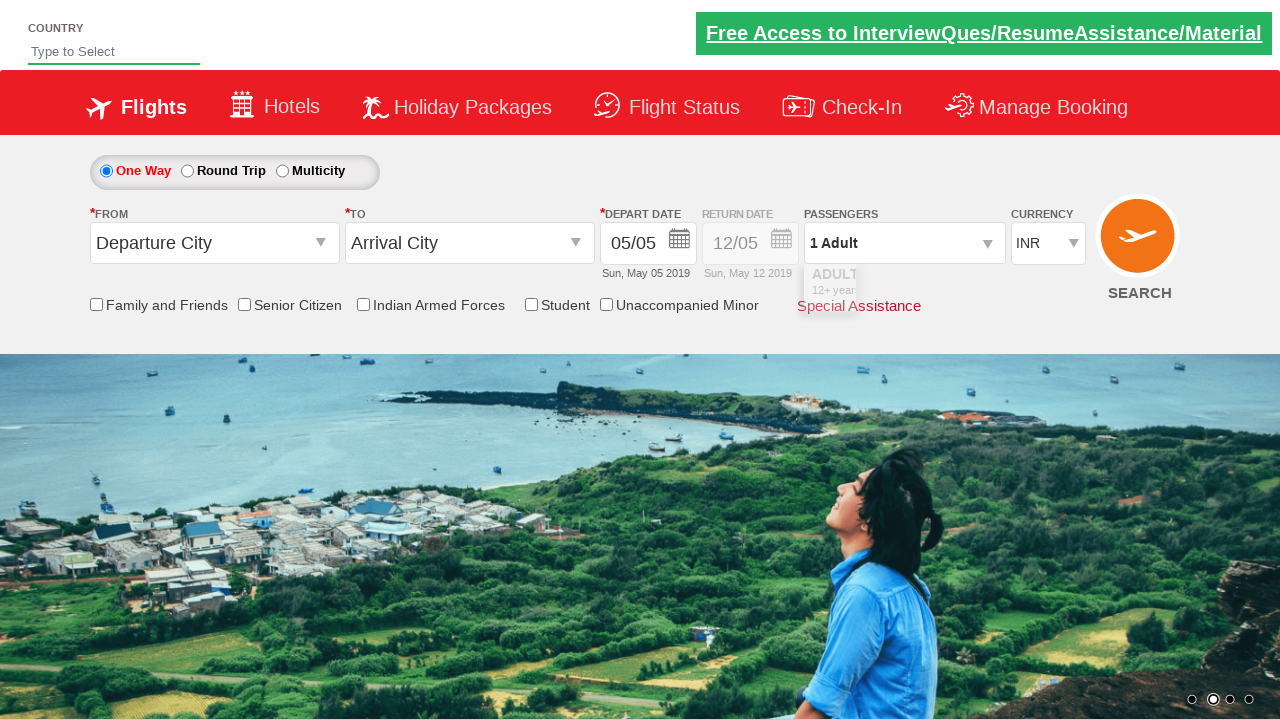

Increment adult button became visible
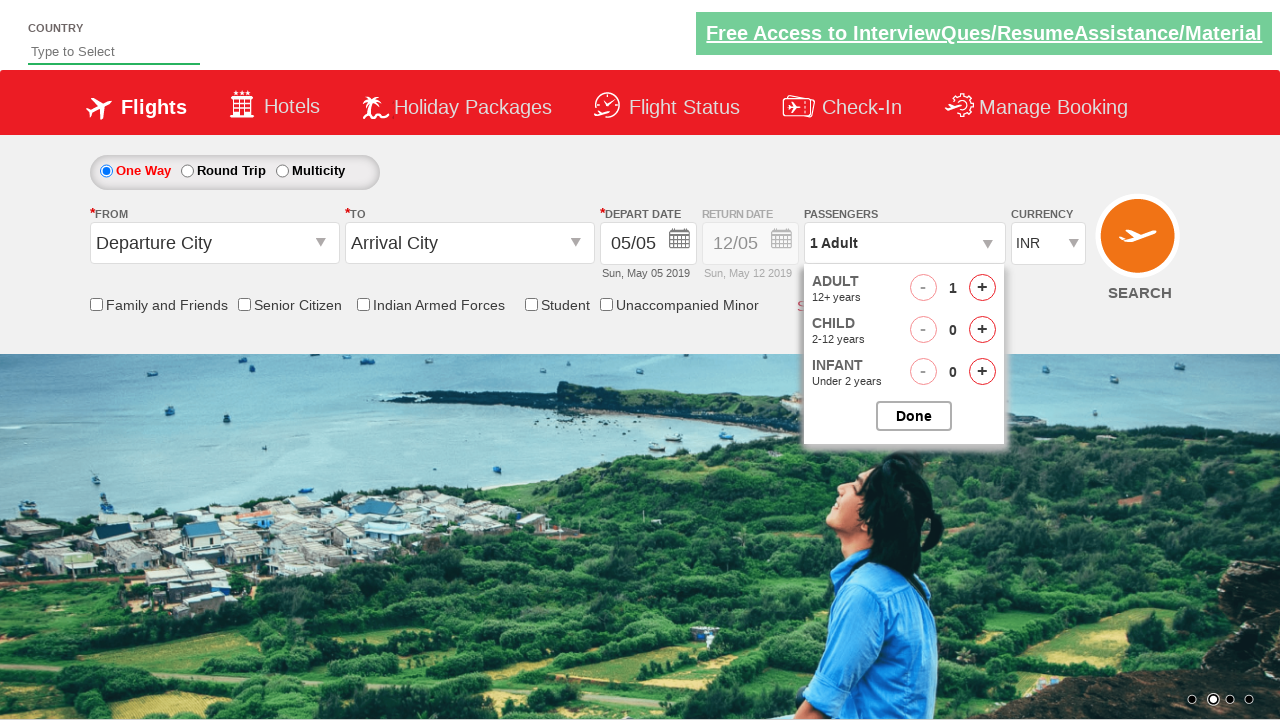

Clicked increment adult button (iteration 1 of 5) at (982, 288) on #hrefIncAdt
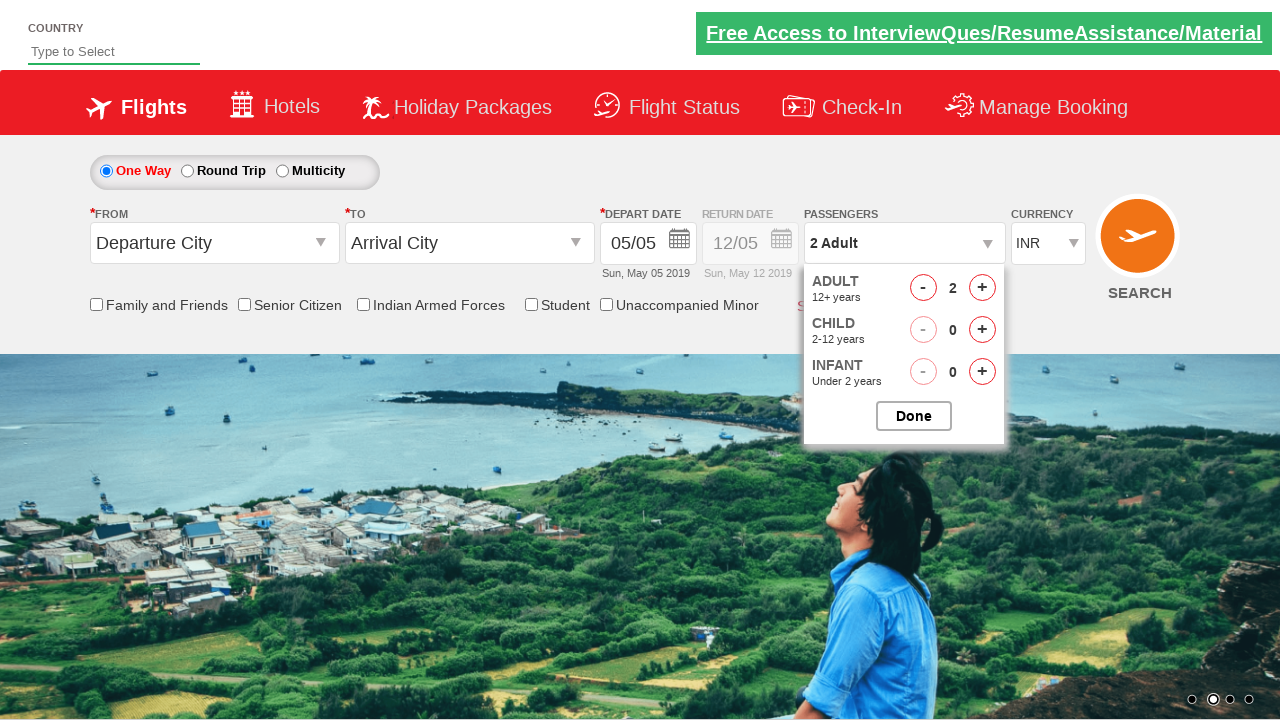

Clicked increment adult button (iteration 2 of 5) at (982, 288) on #hrefIncAdt
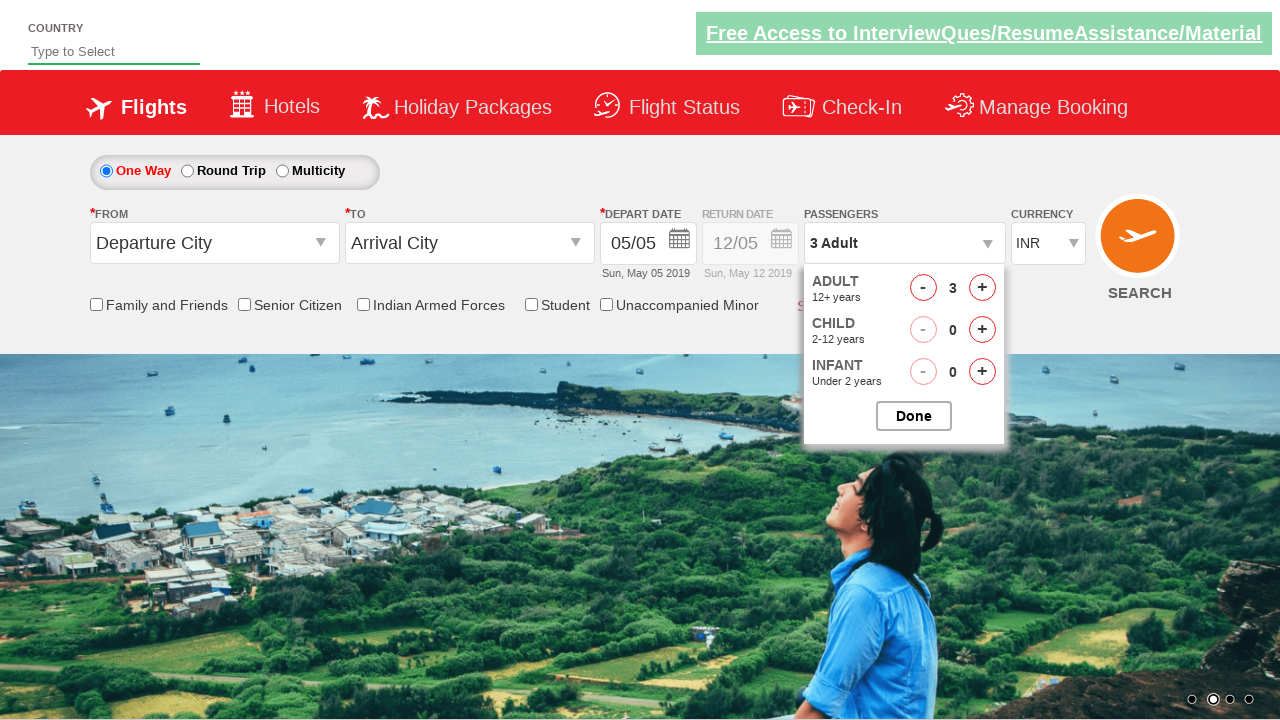

Clicked increment adult button (iteration 3 of 5) at (982, 288) on #hrefIncAdt
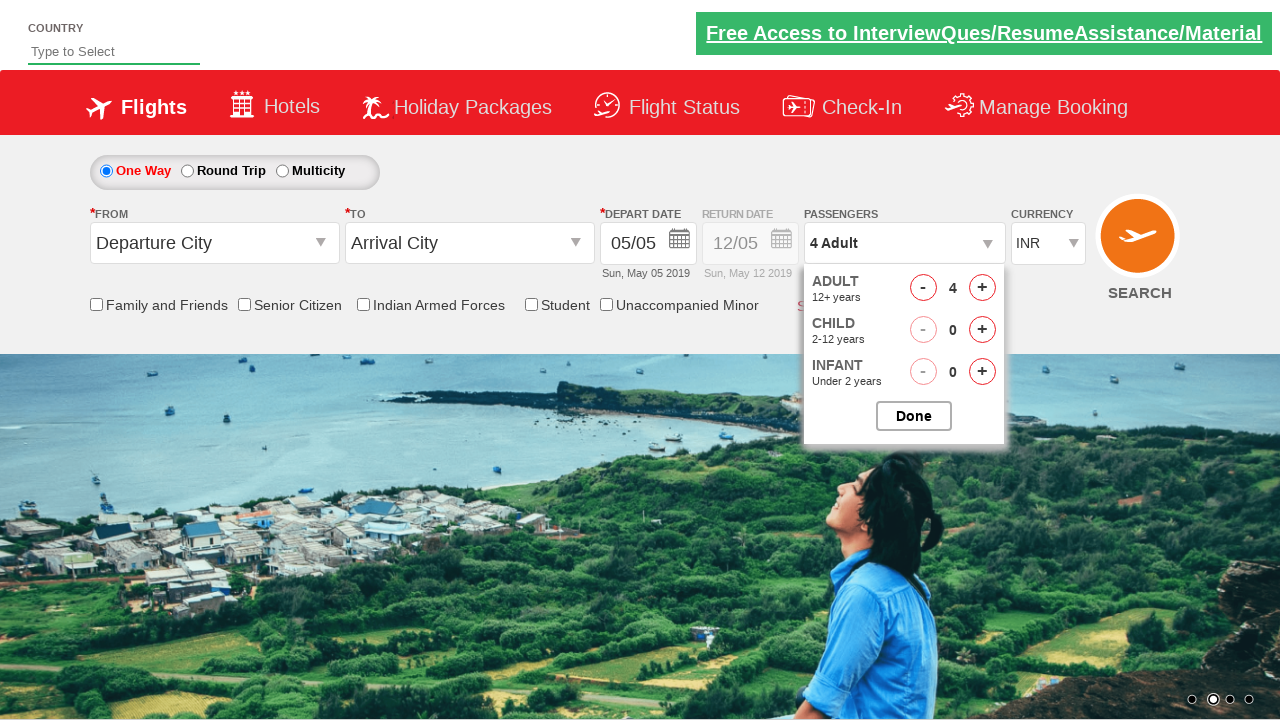

Clicked increment adult button (iteration 4 of 5) at (982, 288) on #hrefIncAdt
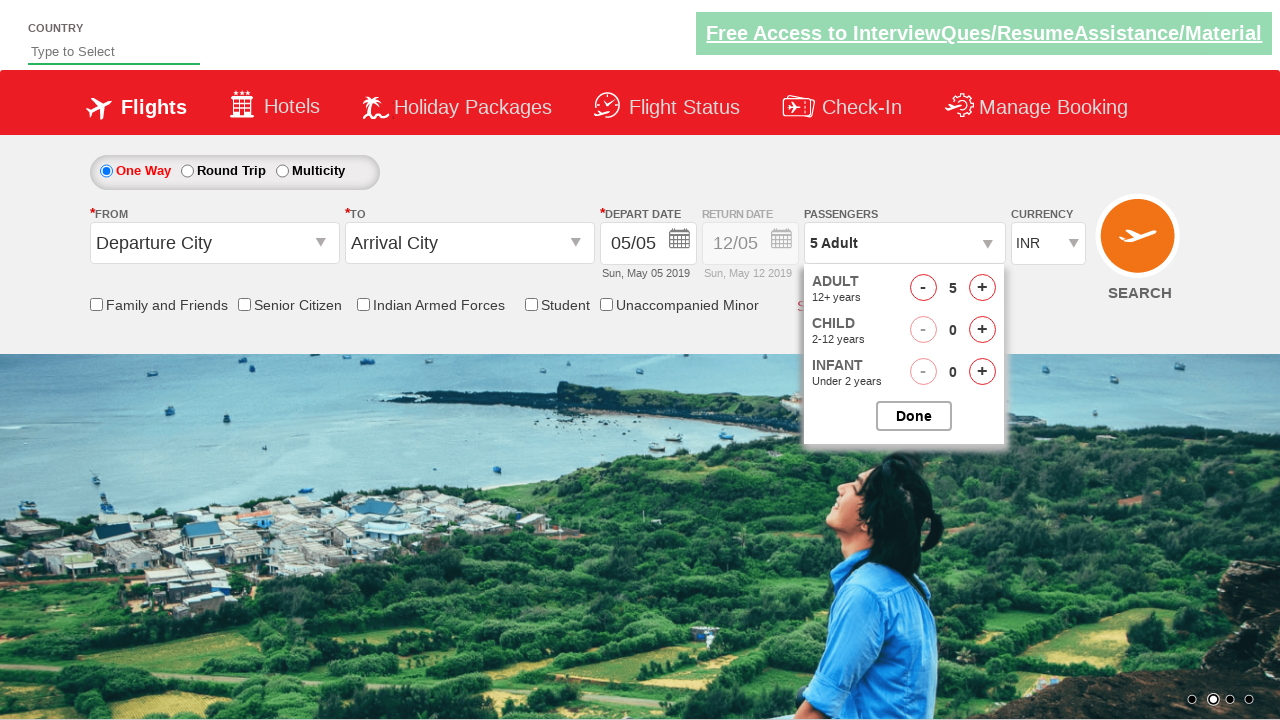

Clicked increment adult button (iteration 5 of 5) at (982, 288) on #hrefIncAdt
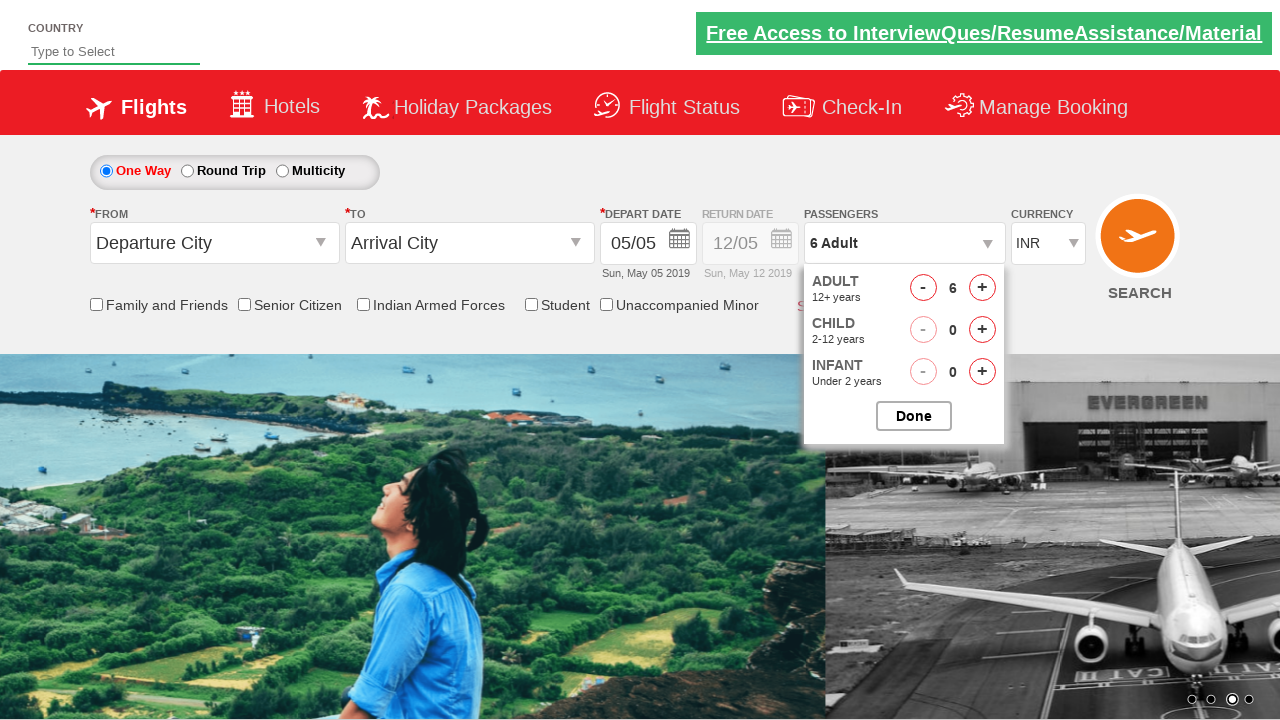

Clicked Done button to confirm passenger selection at (914, 416) on input[value='Done']
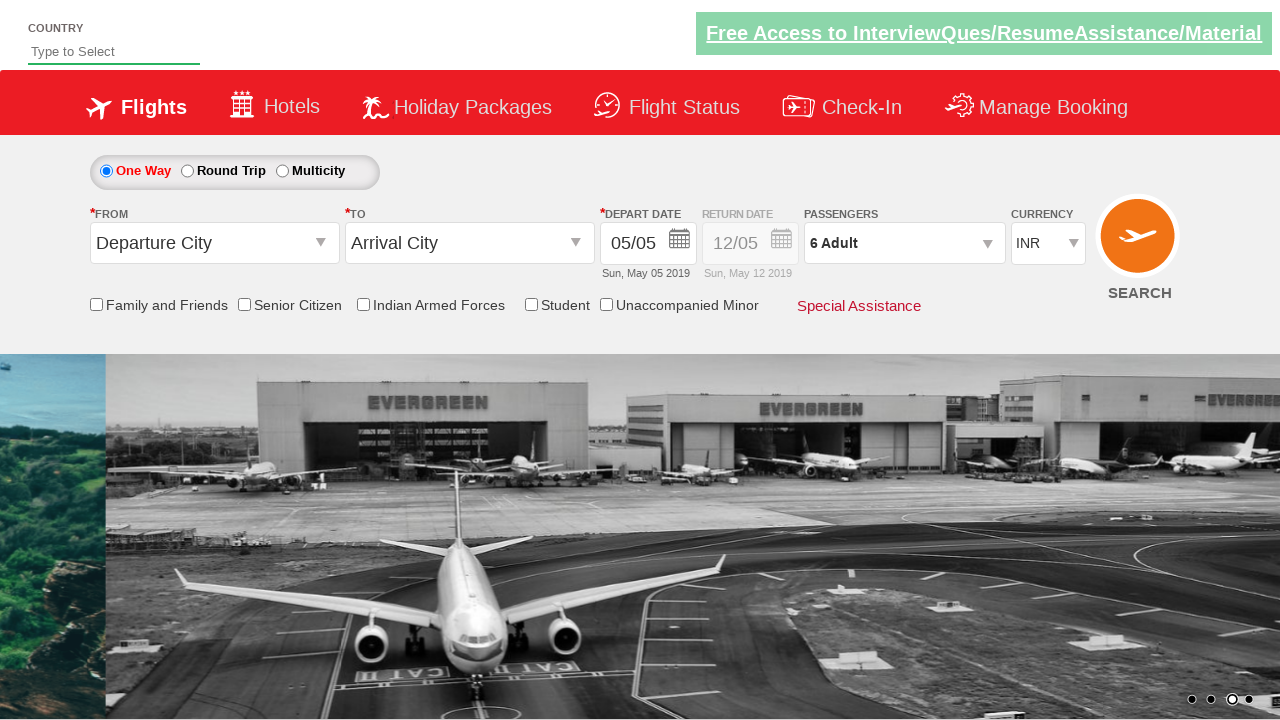

Verified passenger info displays '6 Adult' after incrementing 5 times
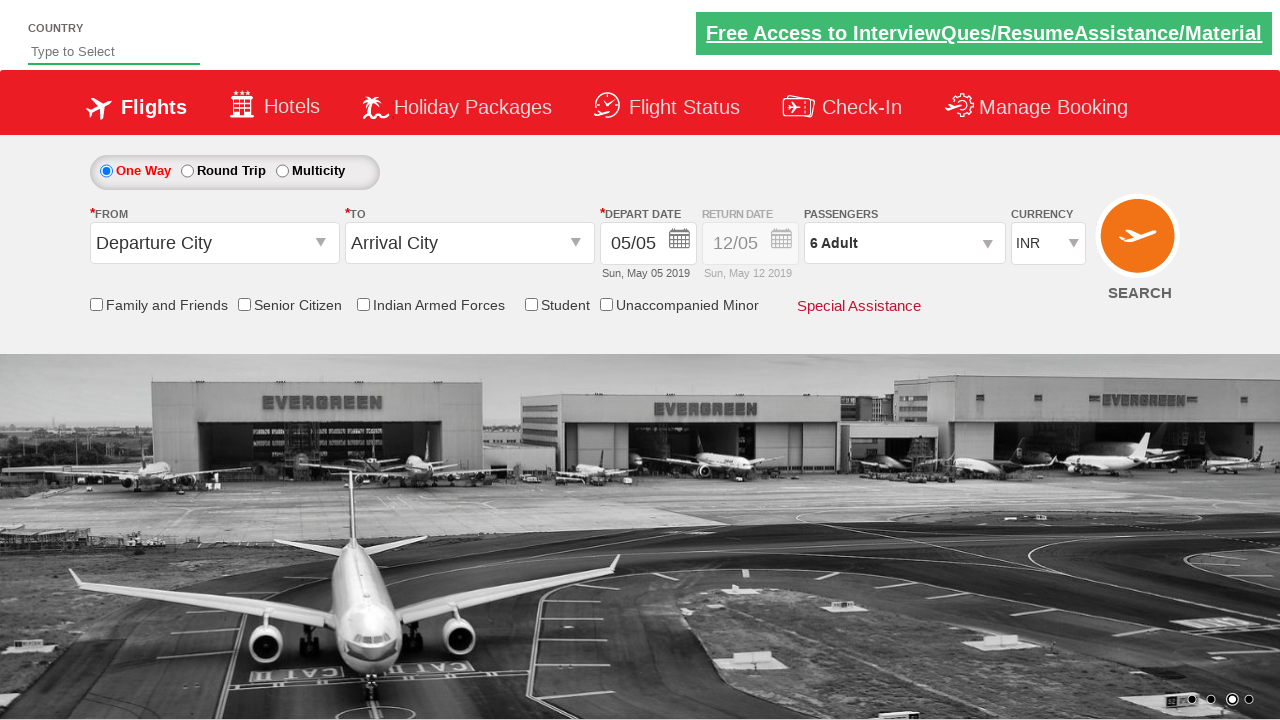

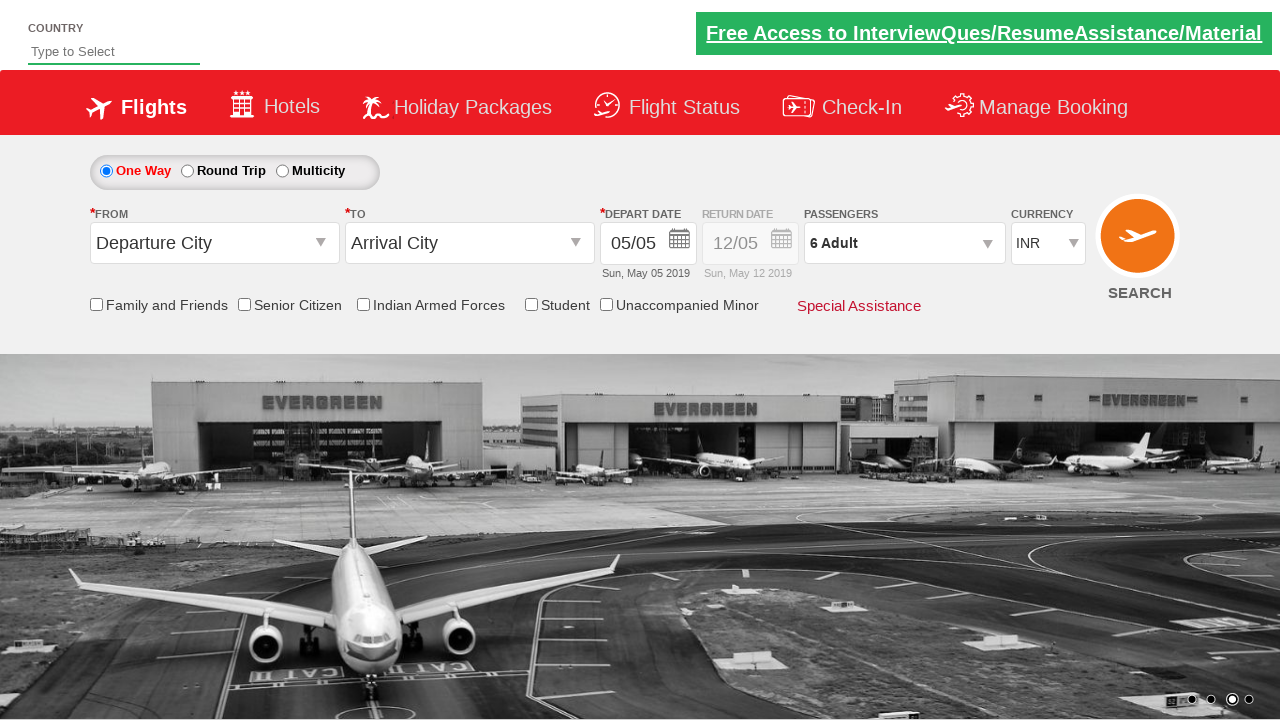